Tests JavaScript alert popup functionality by clicking a button, handling the alert dialog, and verifying the alert text says "Hello World!"

Starting URL: https://www.w3schools.com/html/html_form_input_types.asp

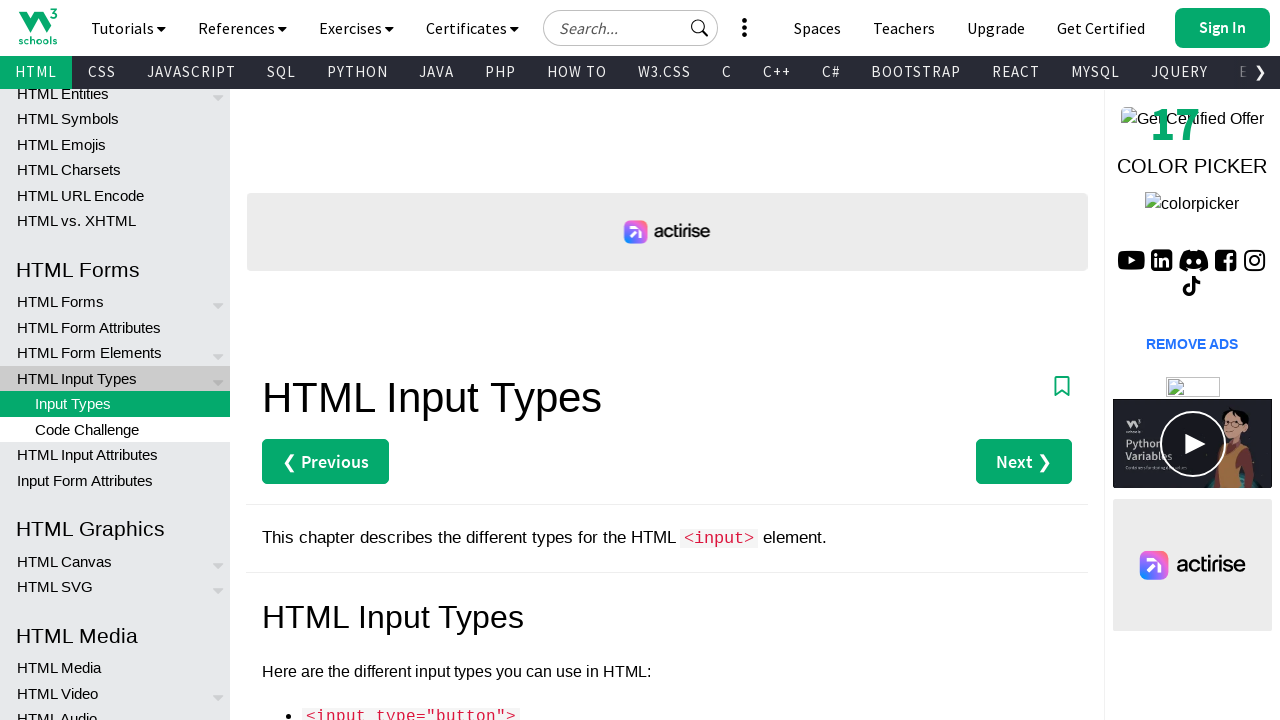

Clicked the 'Click Me!' button to trigger the alert at (303, 360) on div > input[value='Click Me!']
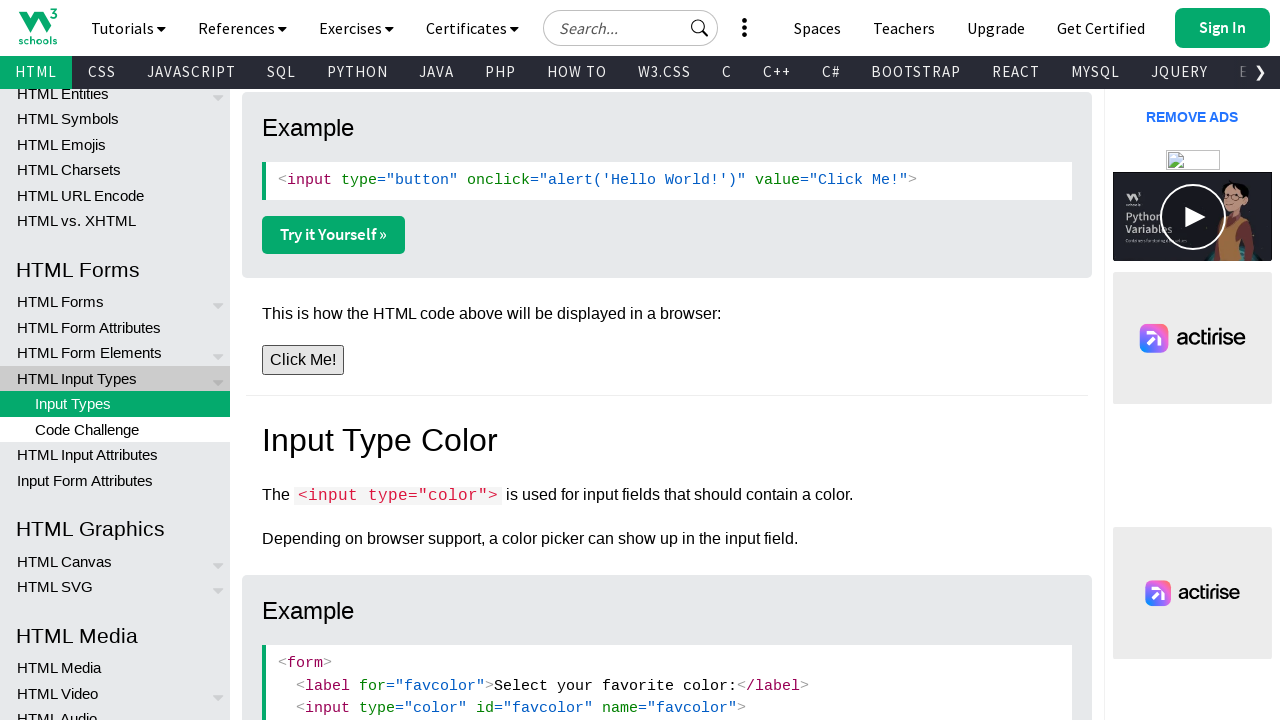

Set up dialog event handler
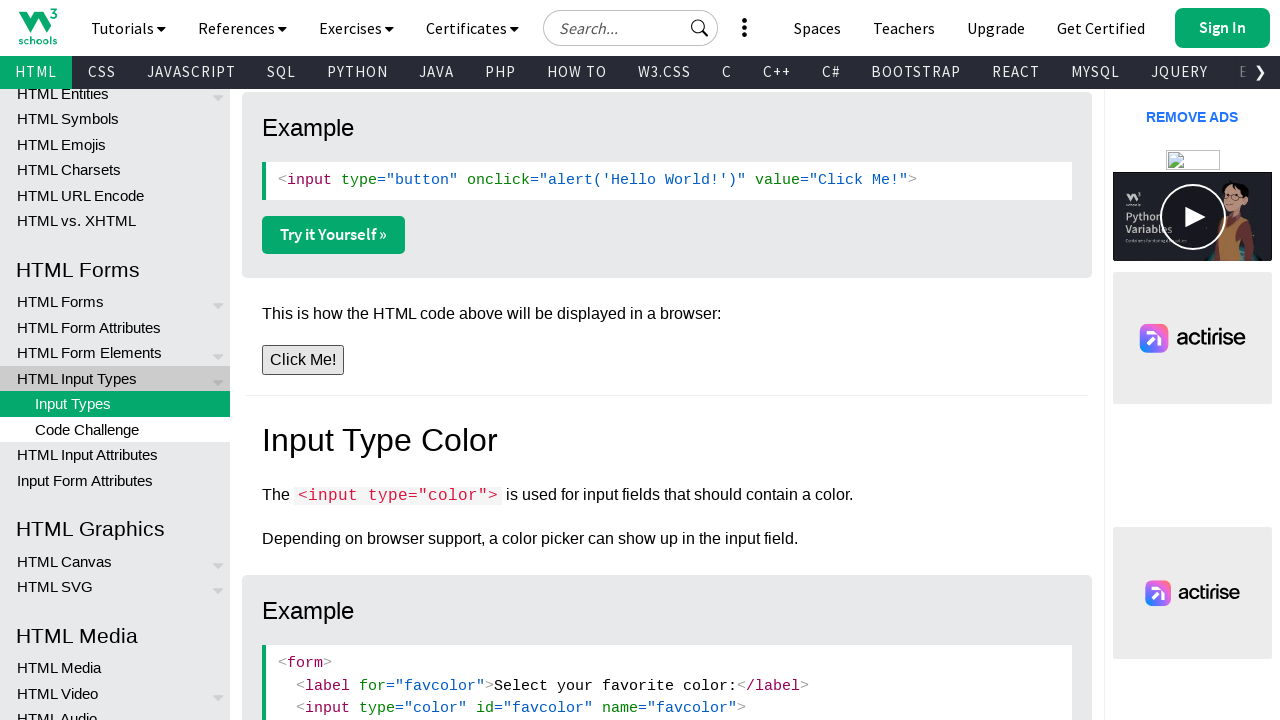

Clicked the 'Click Me!' button again to trigger alert with handler ready at (303, 360) on div > input[value='Click Me!']
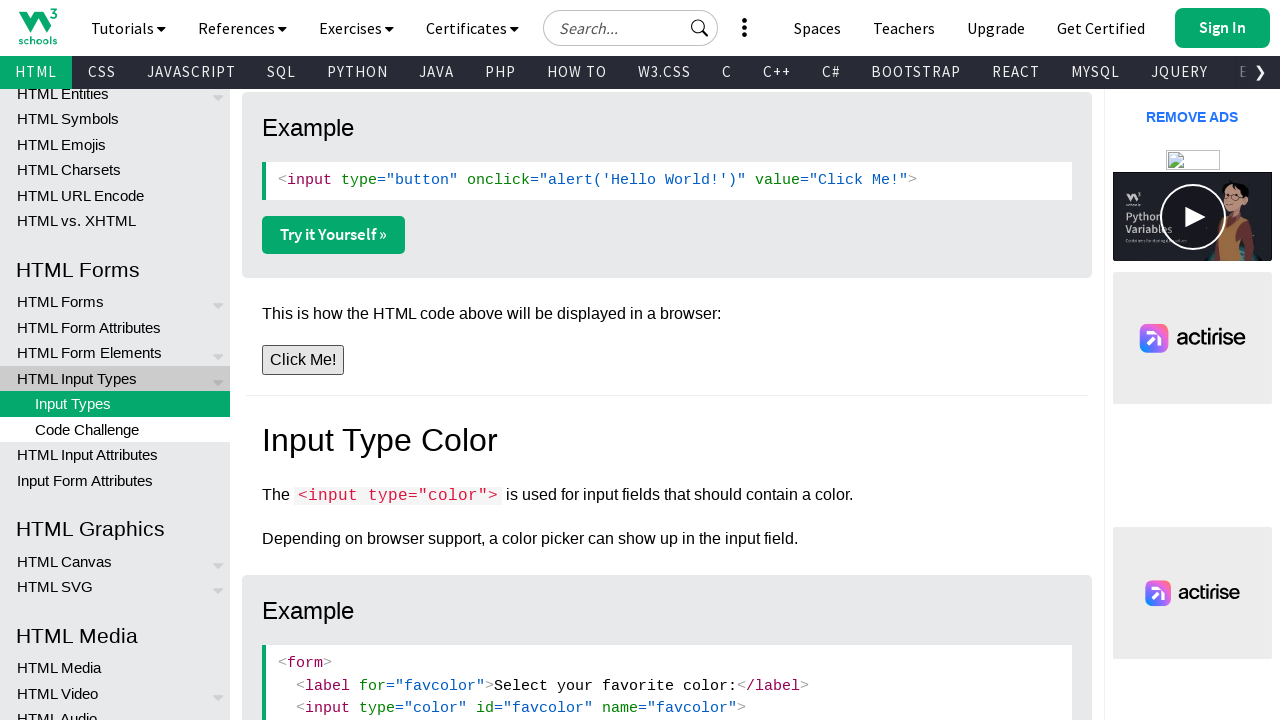

Waited for dialog to be processed
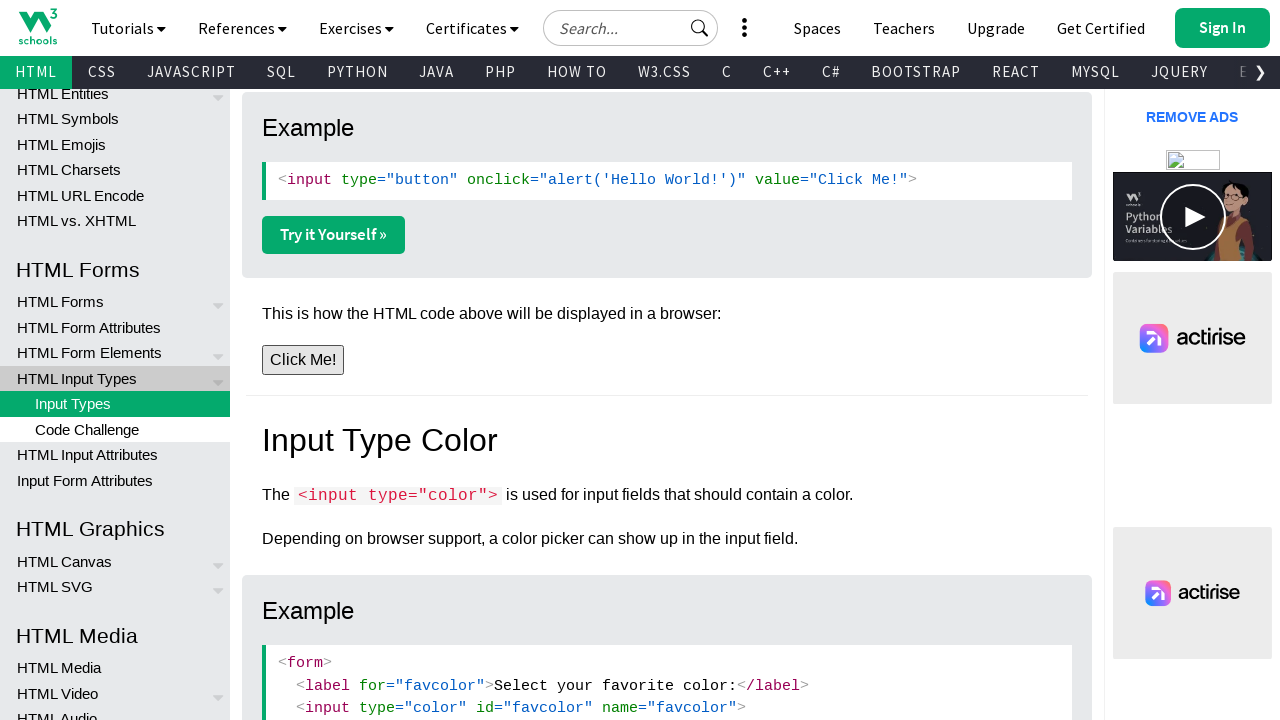

Verified alert text is 'Hello World!'
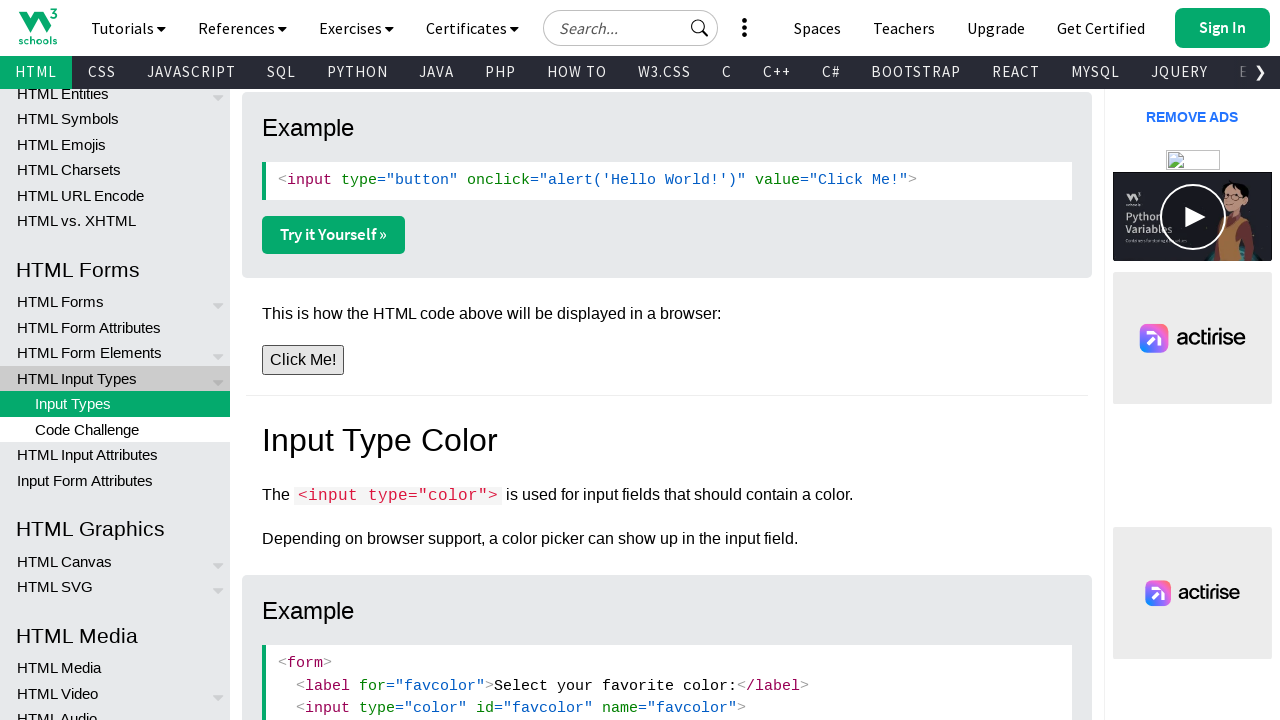

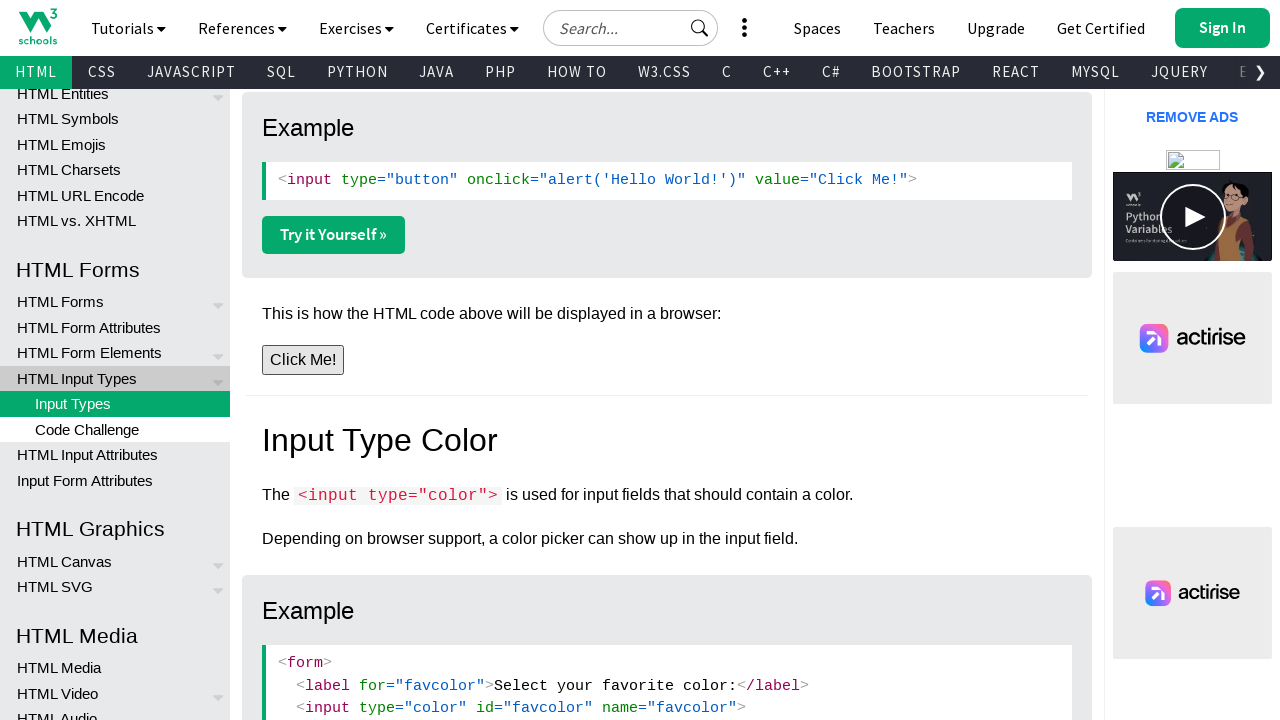